Navigates to the Automation Practice page and verifies that footer links are present and displayed on the page

Starting URL: https://rahulshettyacademy.com/AutomationPractice/

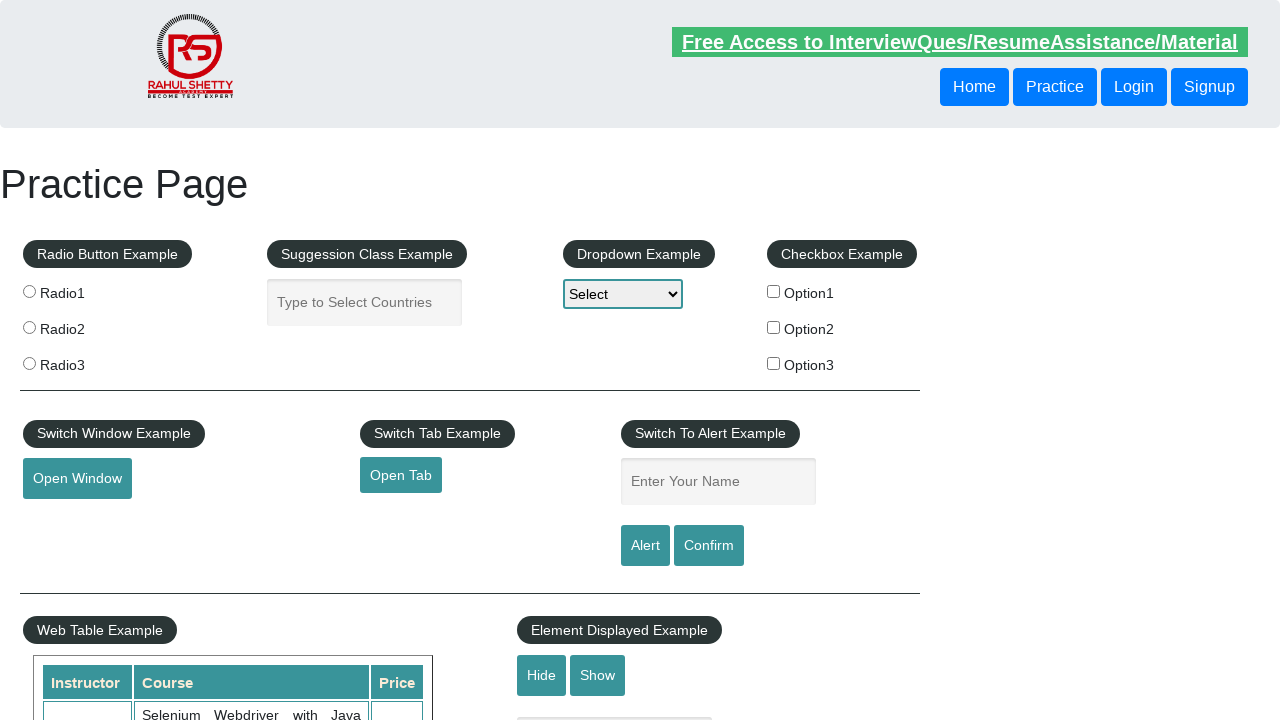

Navigated to Automation Practice page
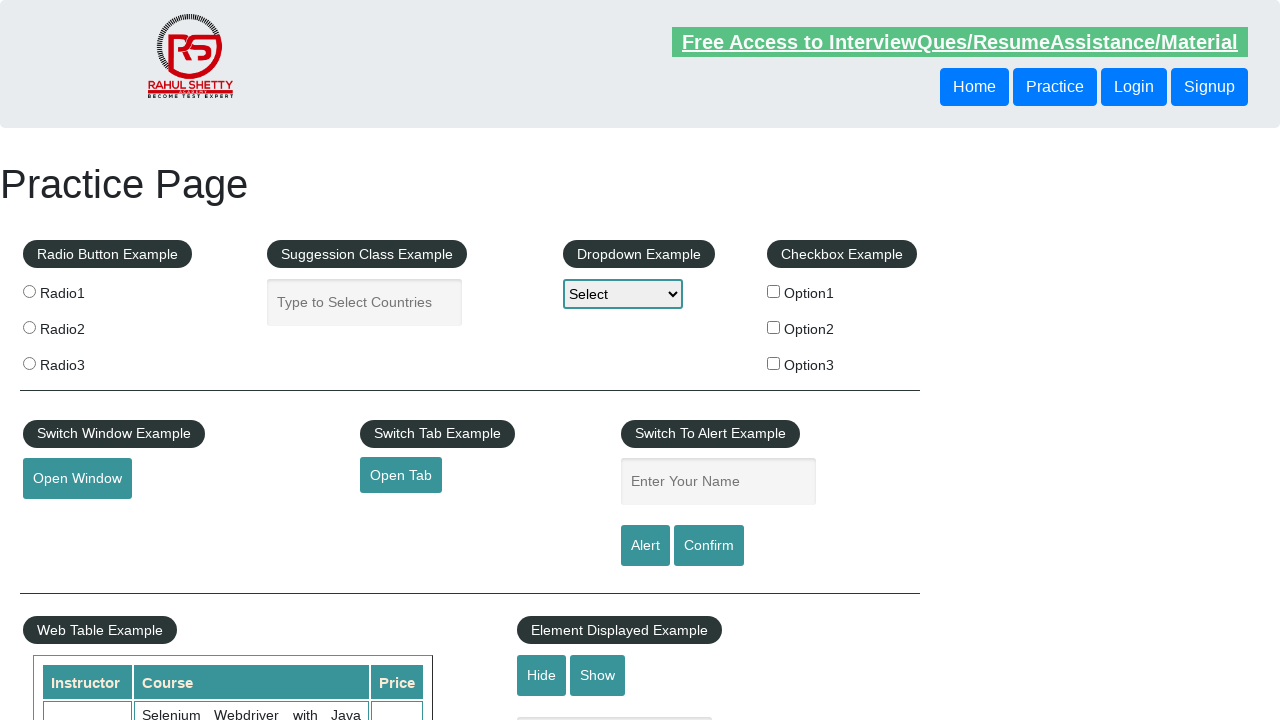

Footer links selector loaded
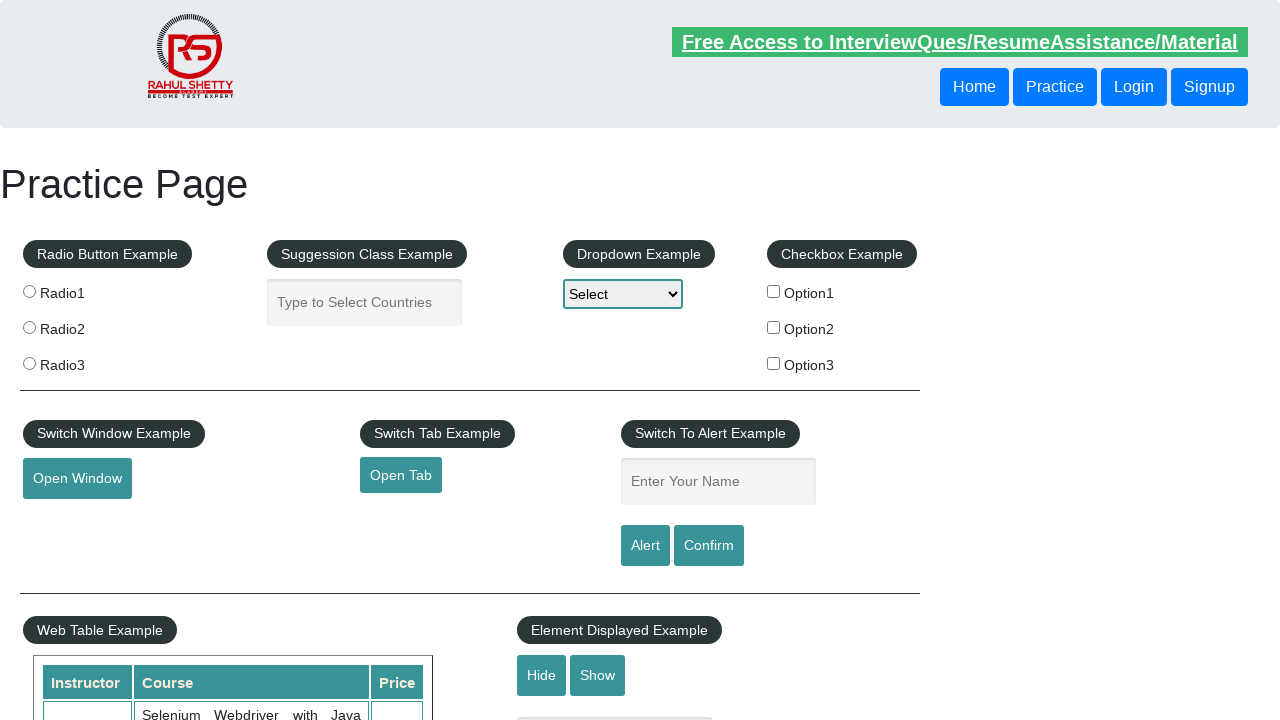

Located all footer links
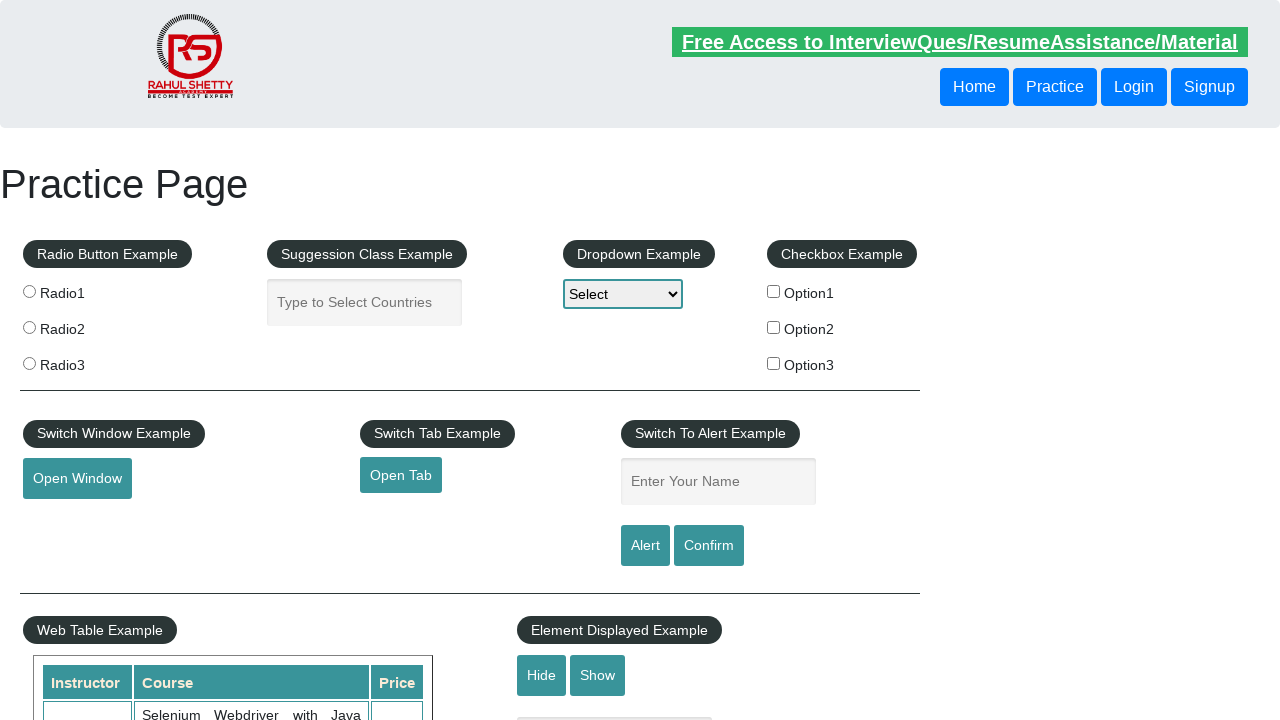

Found 20 footer links
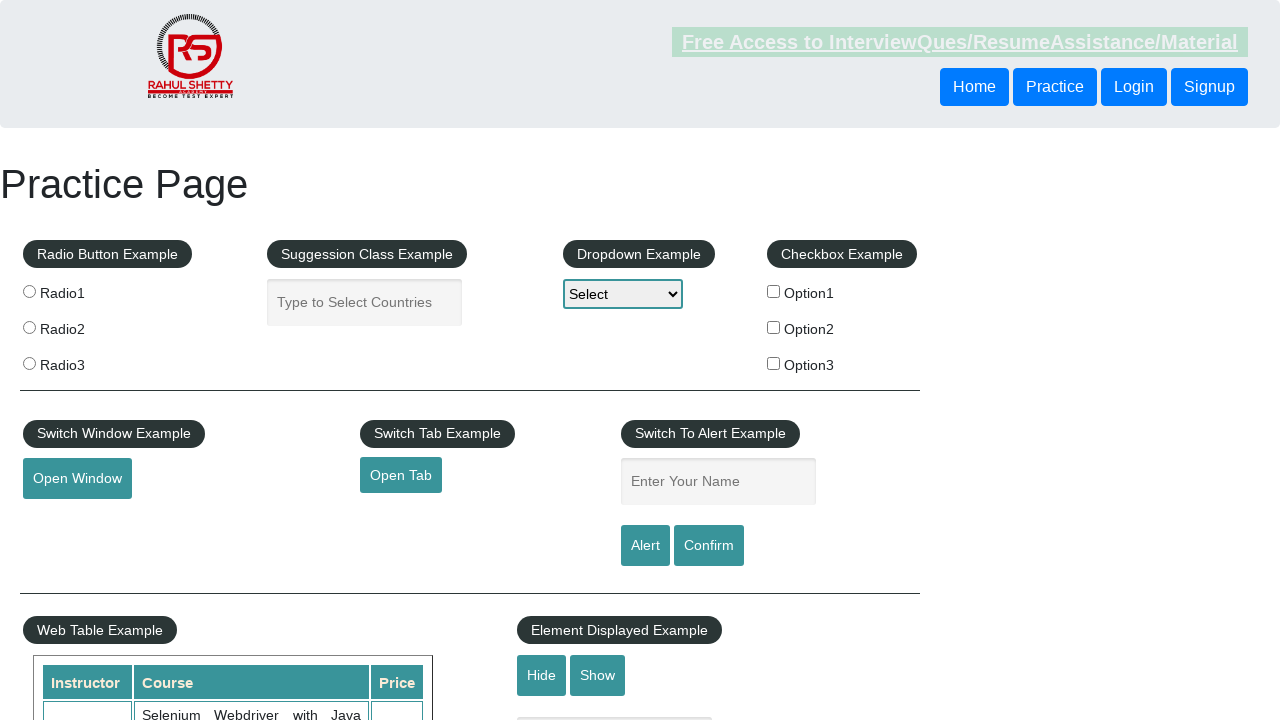

Verified that footer links are present
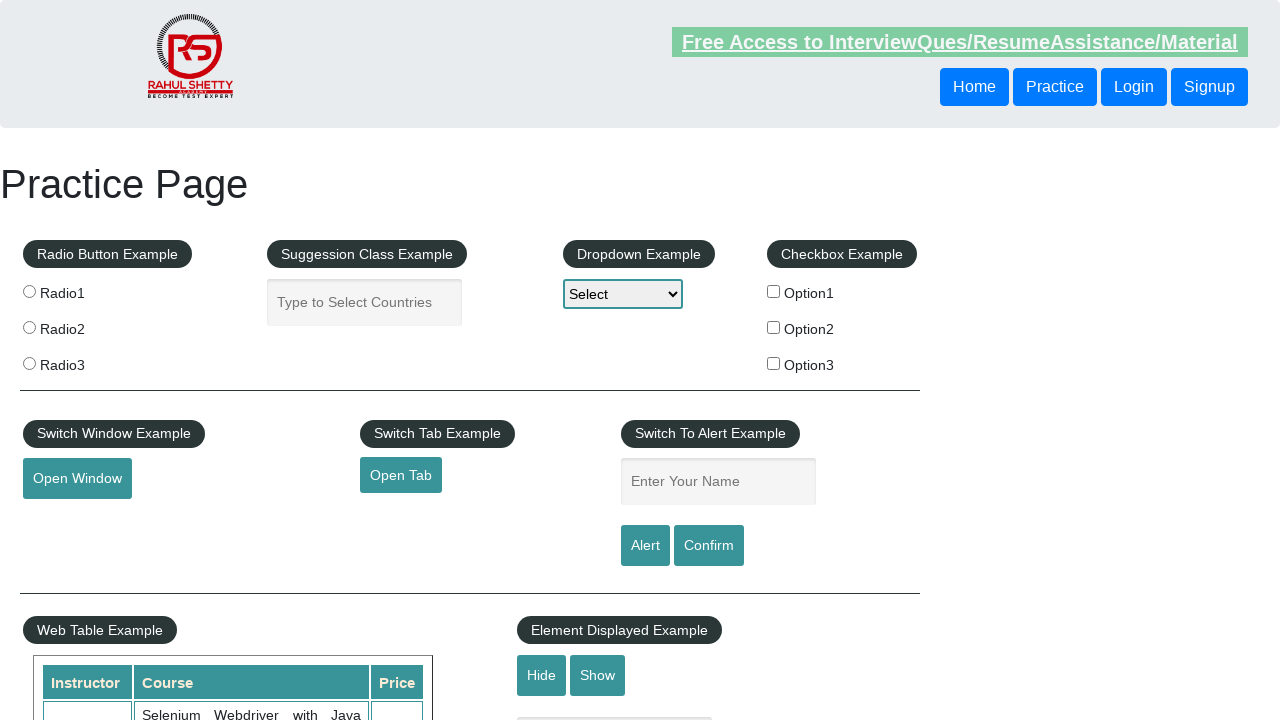

Verified footer link 1 is visible
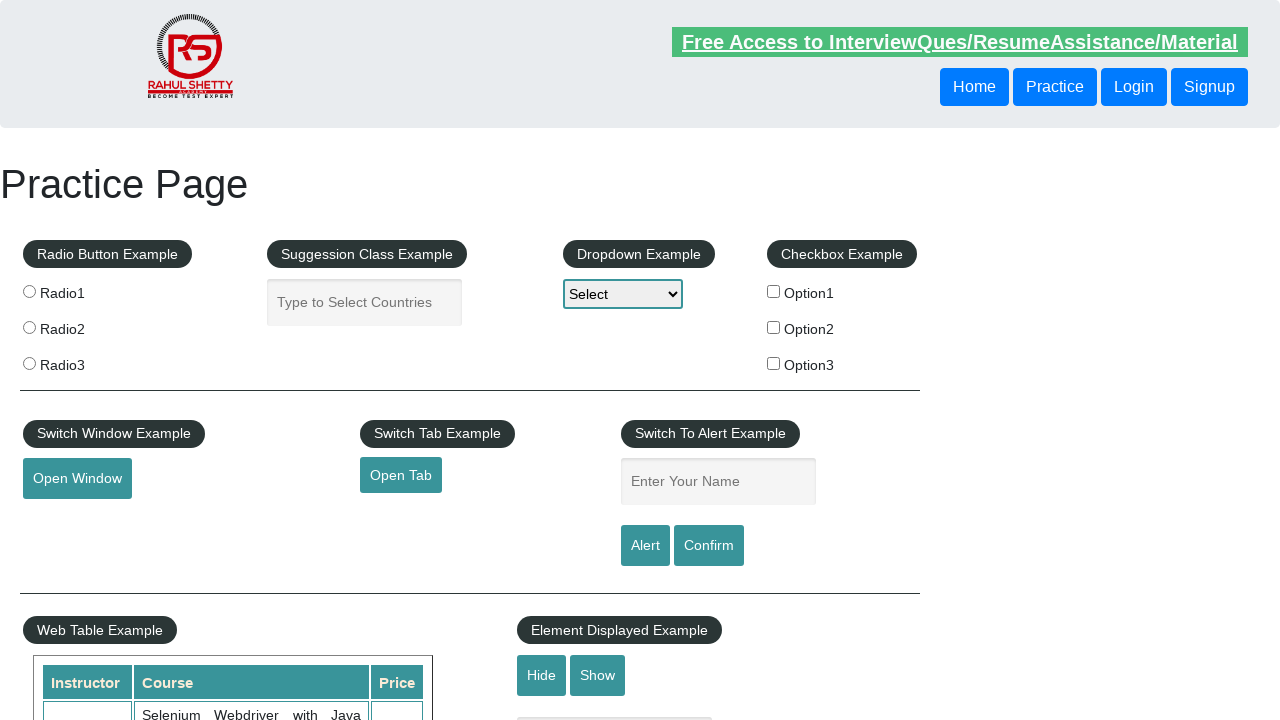

Verified footer link 2 is visible
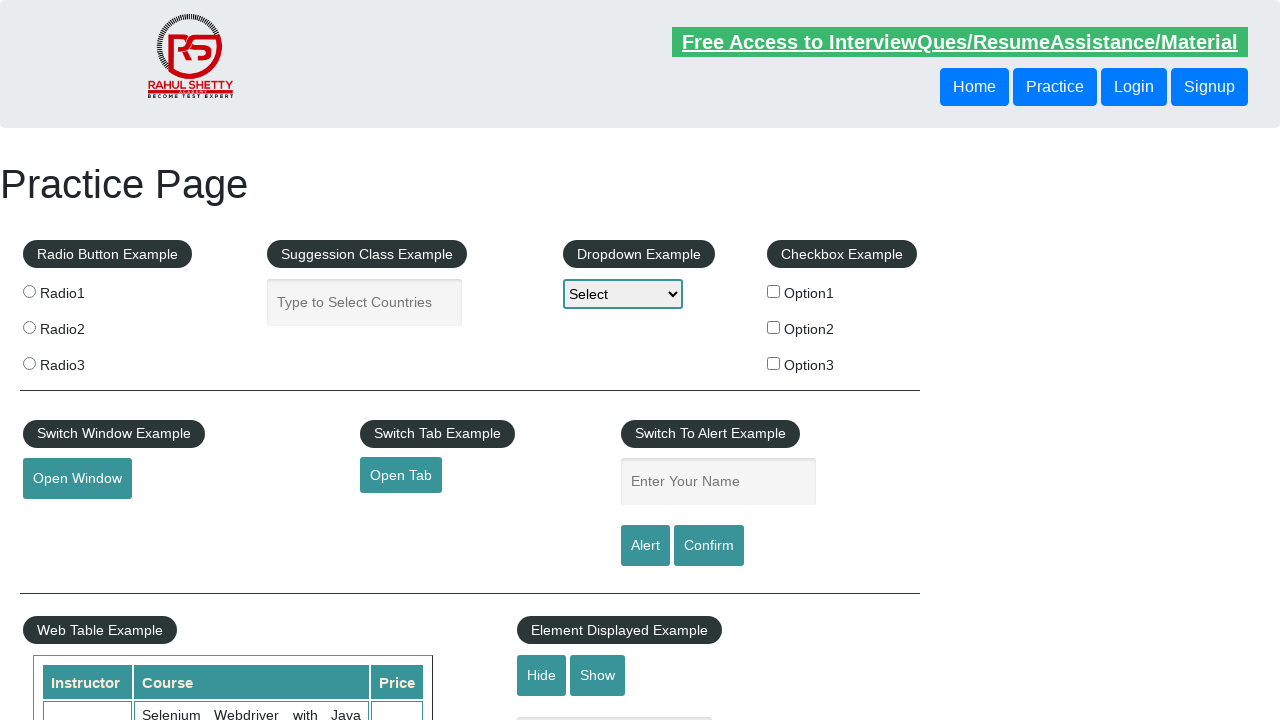

Verified footer link 3 is visible
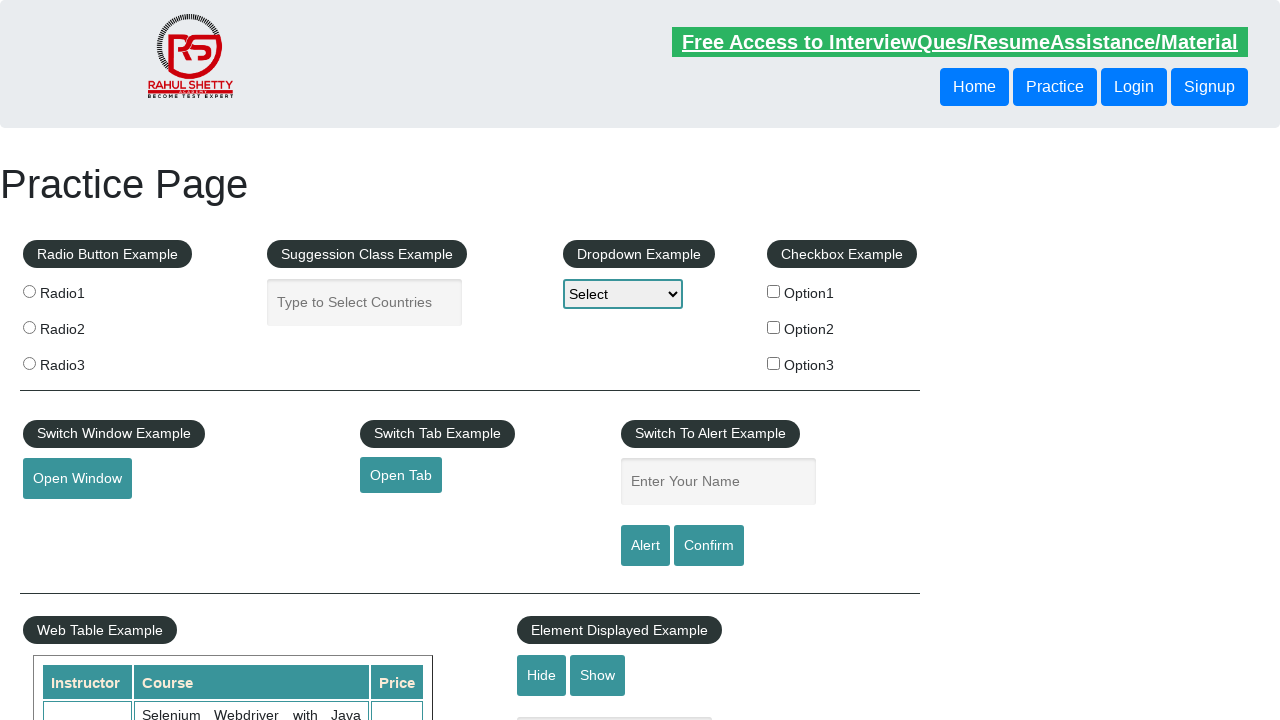

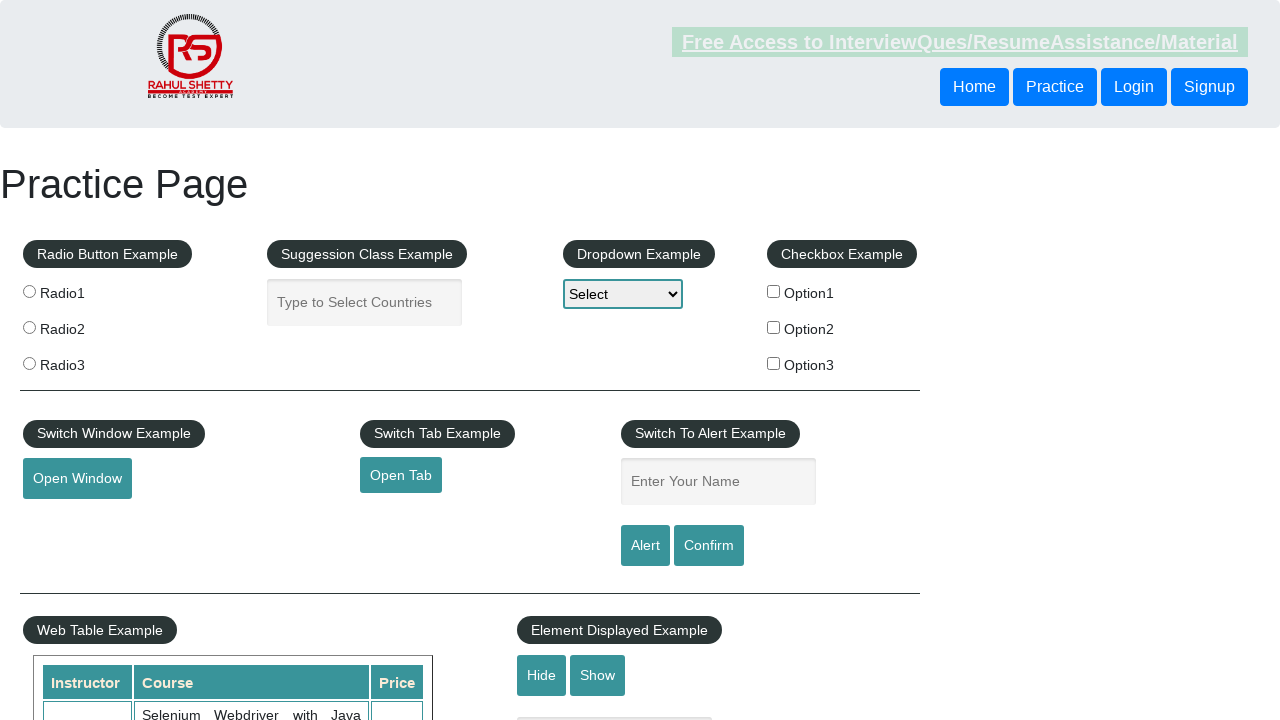